Tests date picker functionality by entering a date into a date field using JavaScript execution and displaying an alert confirmation

Starting URL: https://seleniumpractise.blogspot.com/2016/08/how-to-handle-calendar-in-selenium.html

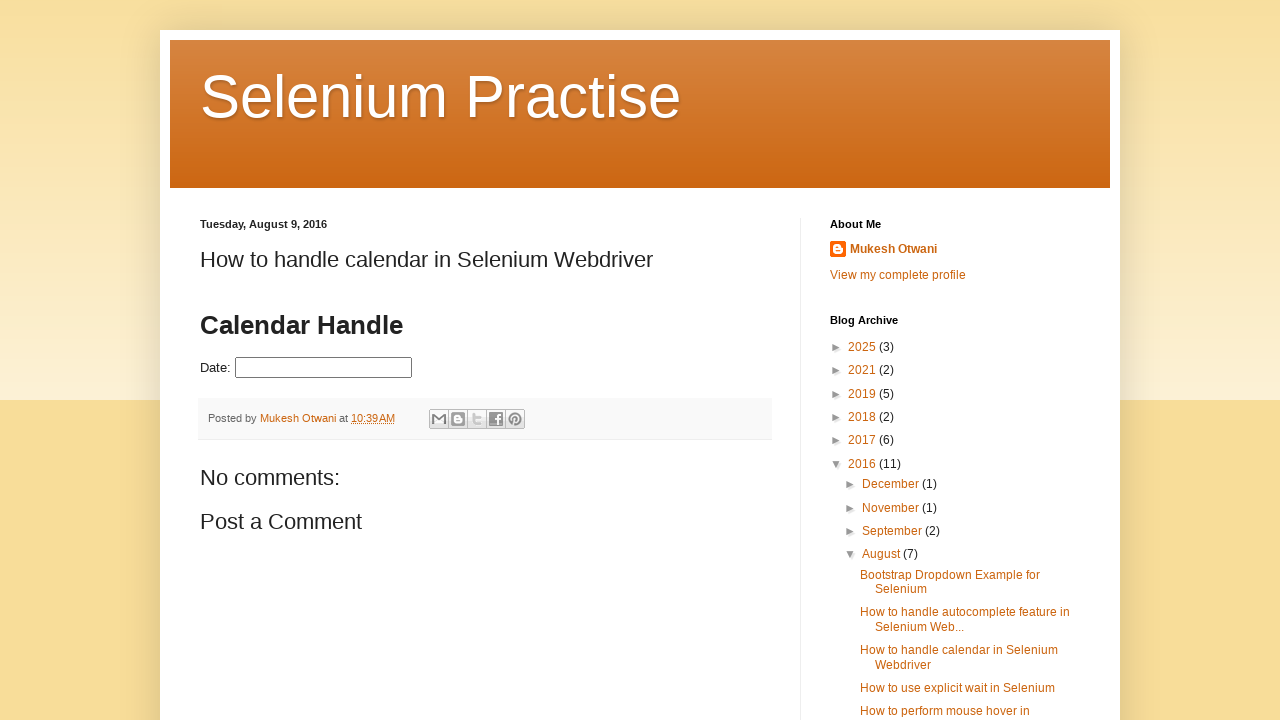

Filled date picker field with date 12/24/2024 on #datepicker
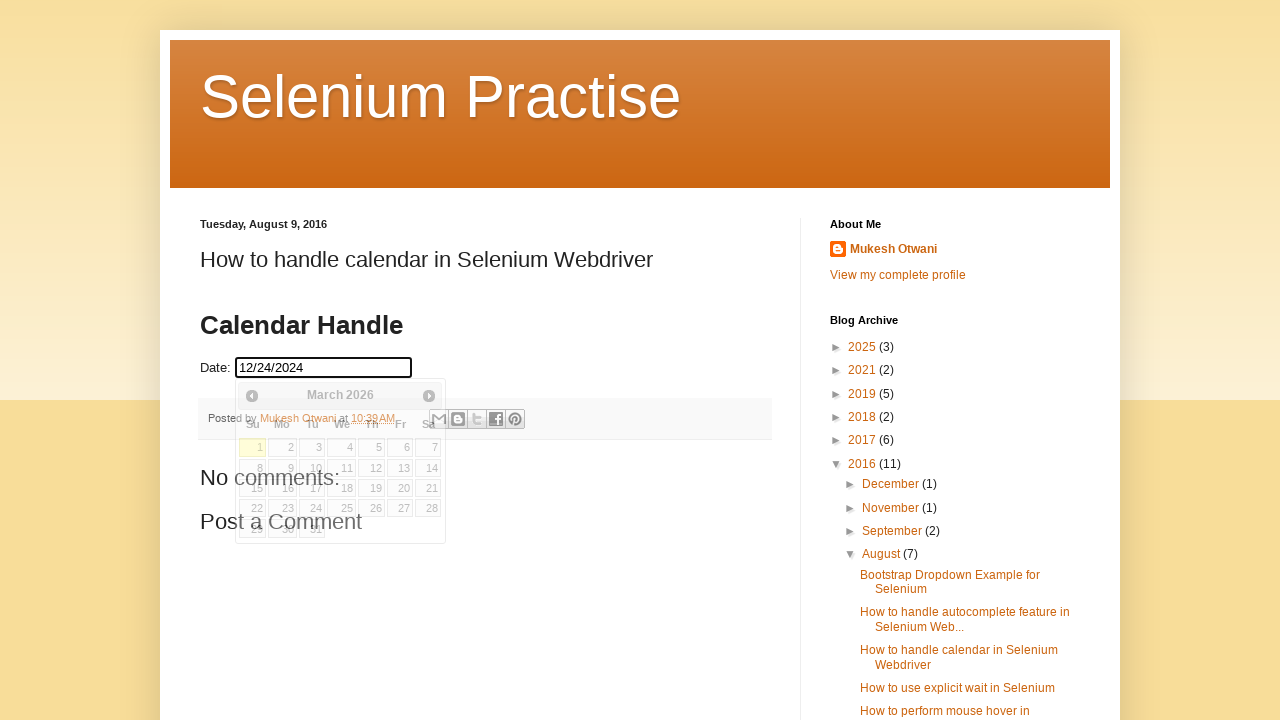

Executed JavaScript to display alert confirmation
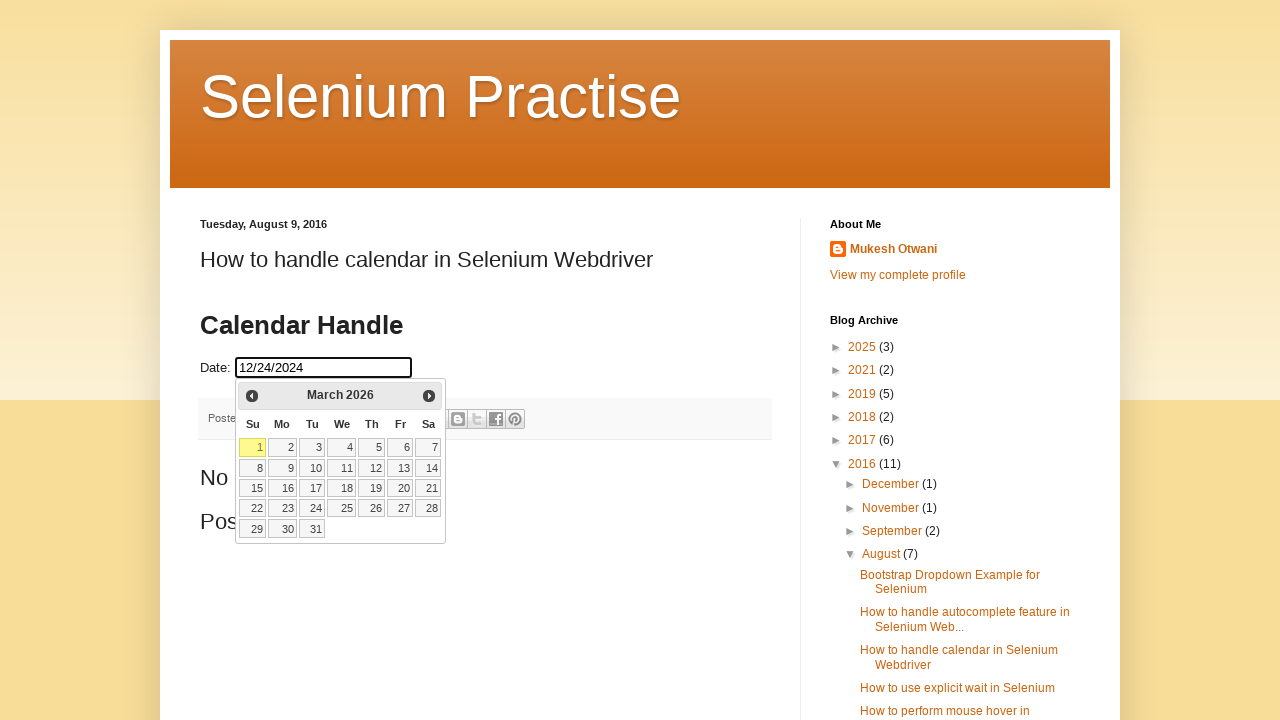

Set up alert handler to automatically accept dialogs
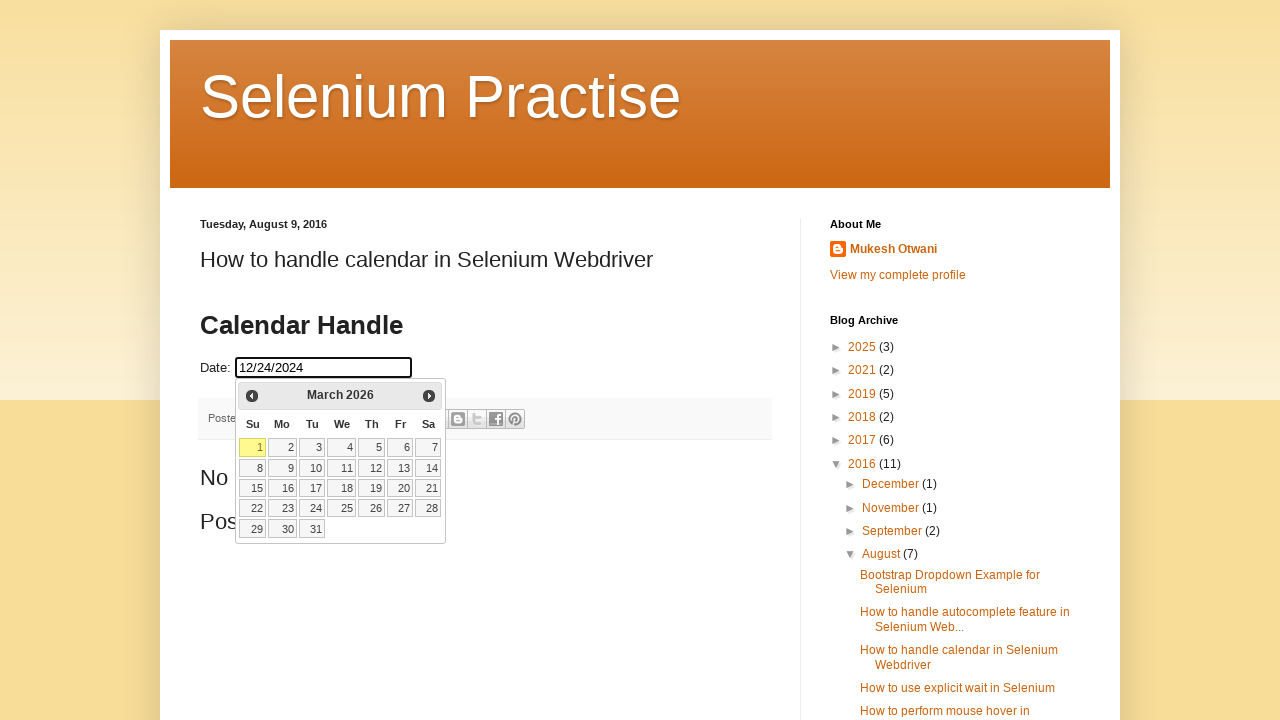

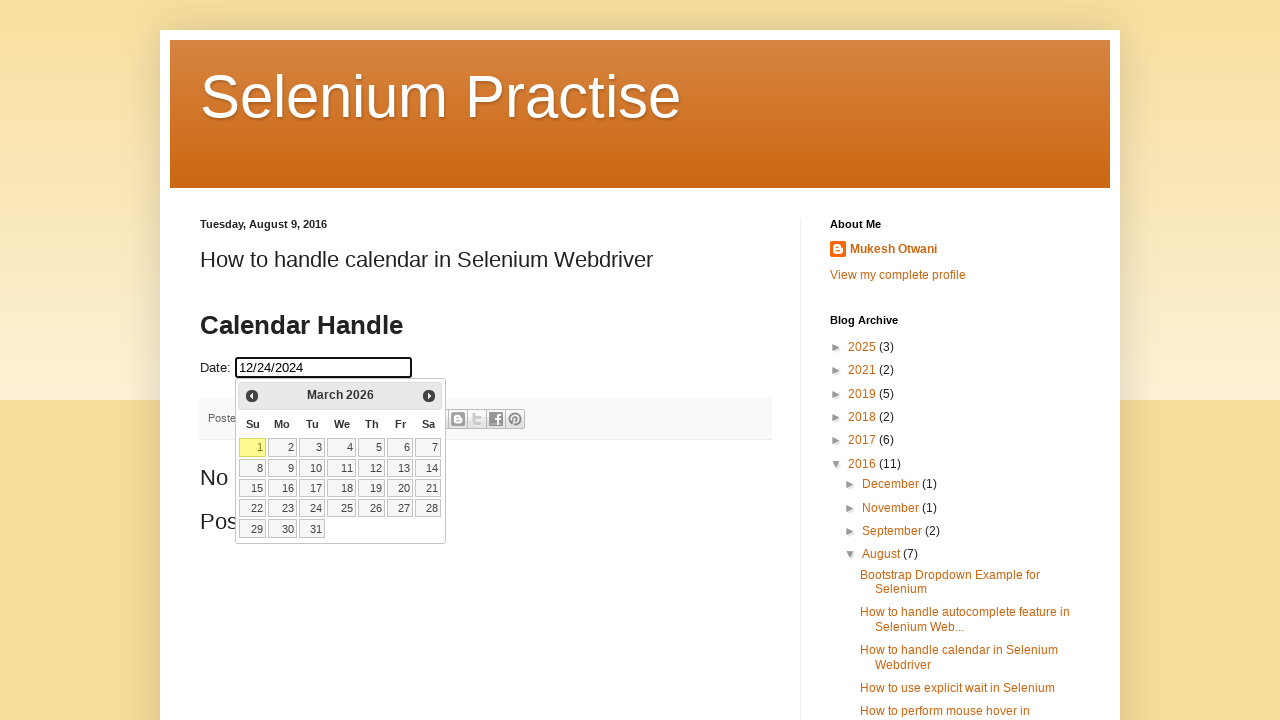